Tests the Pokemon card deck image generator tool by filling in a decklist and submitting the form to generate card images

Starting URL: https://limitlesstcg.com/tools/imggen

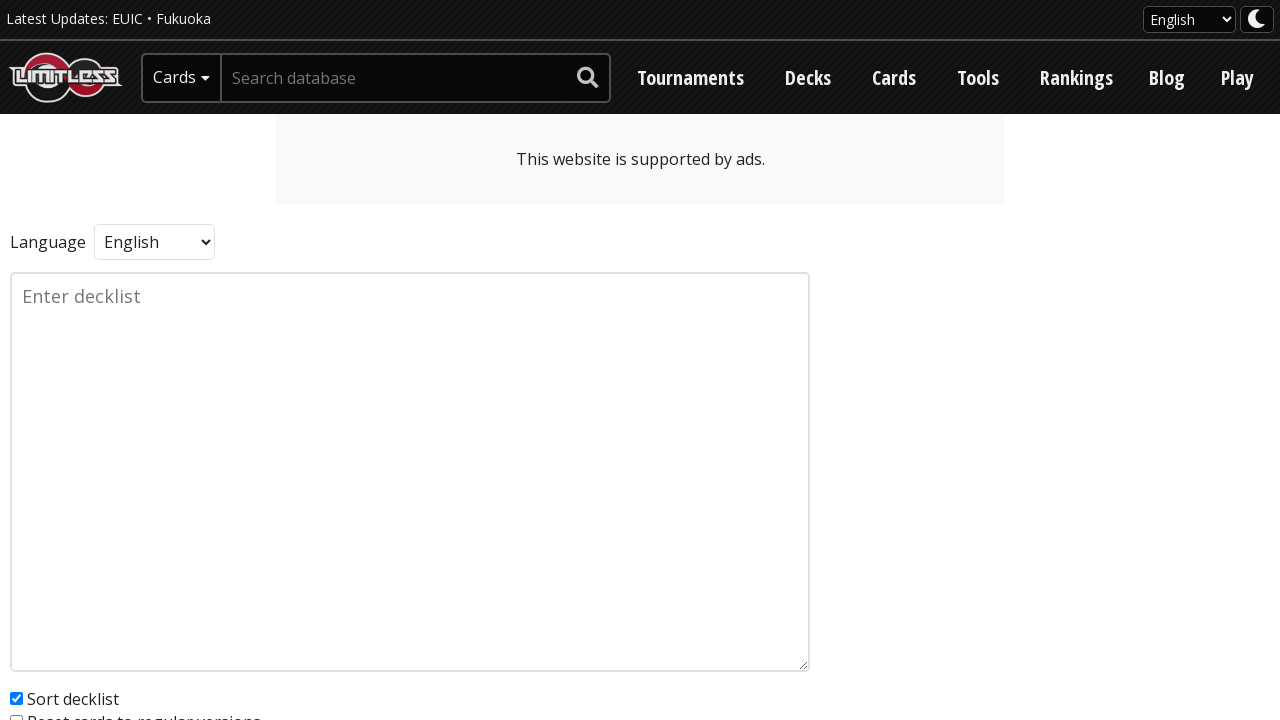

Filled decklist textarea with Pokemon card sample on textarea[name='input']
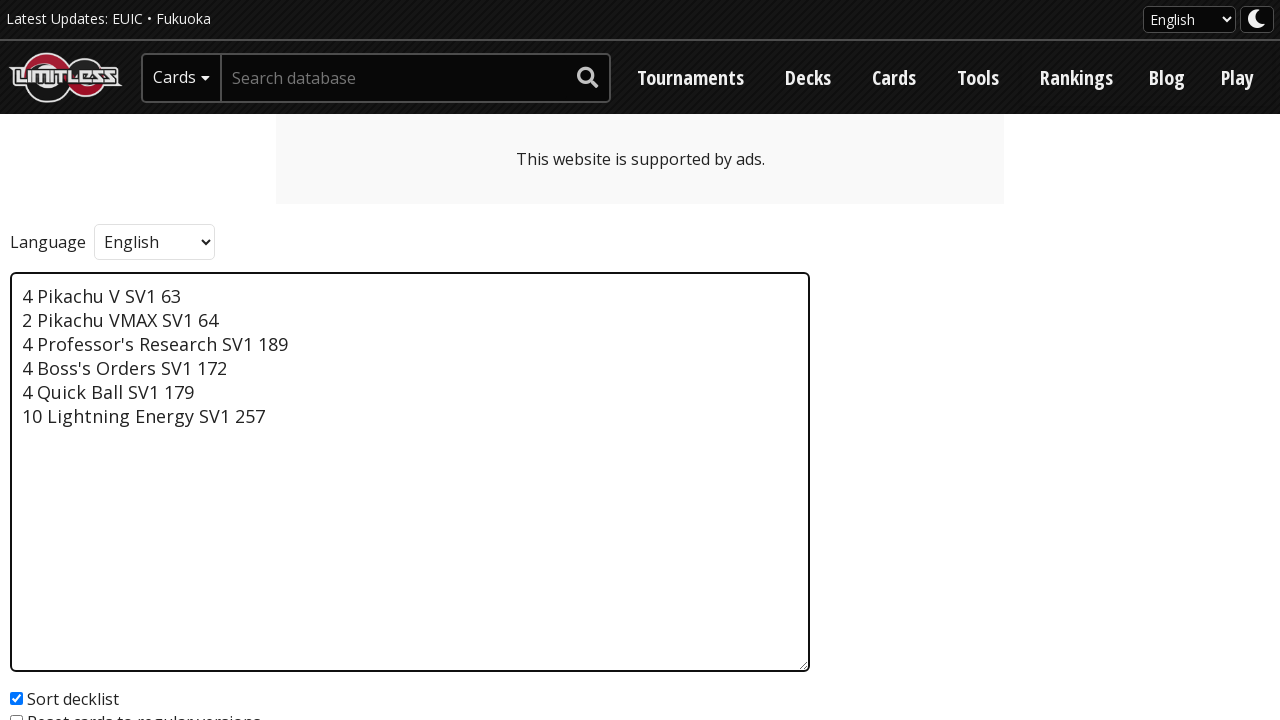

Clicked Submit button to generate card images at (67, 440) on button[type='submit']:has-text('Submit')
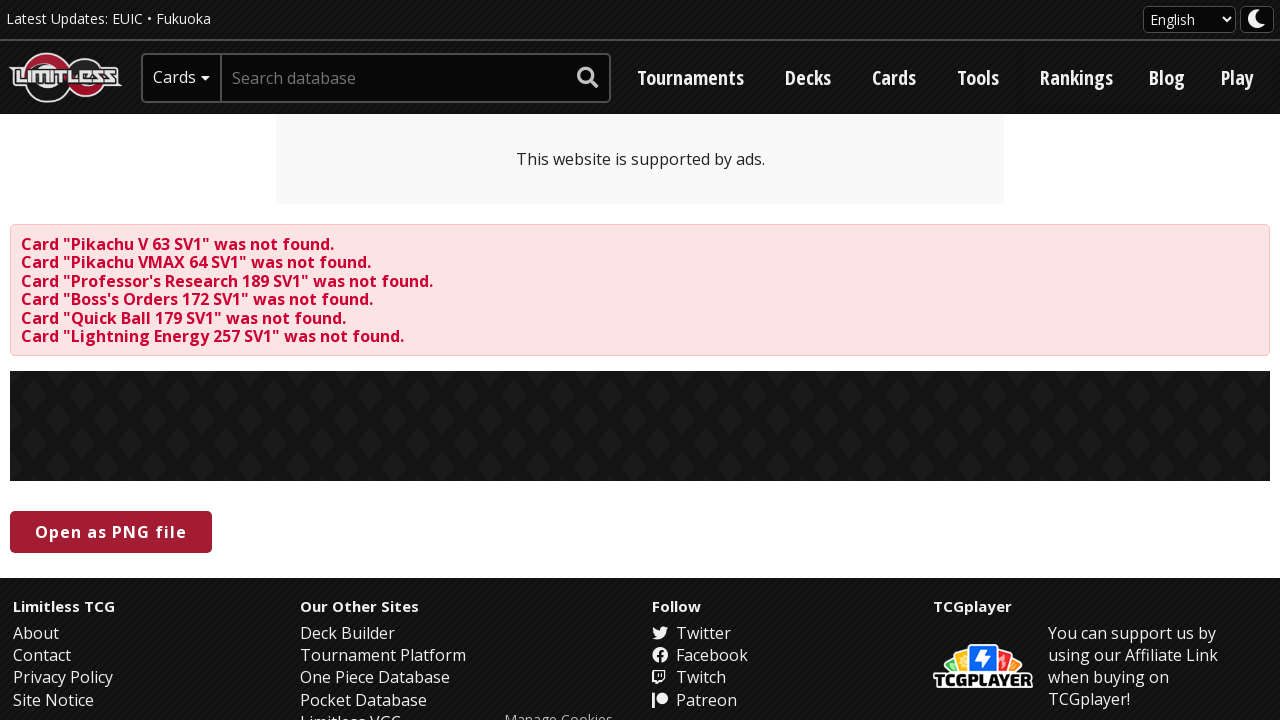

Card images loaded successfully
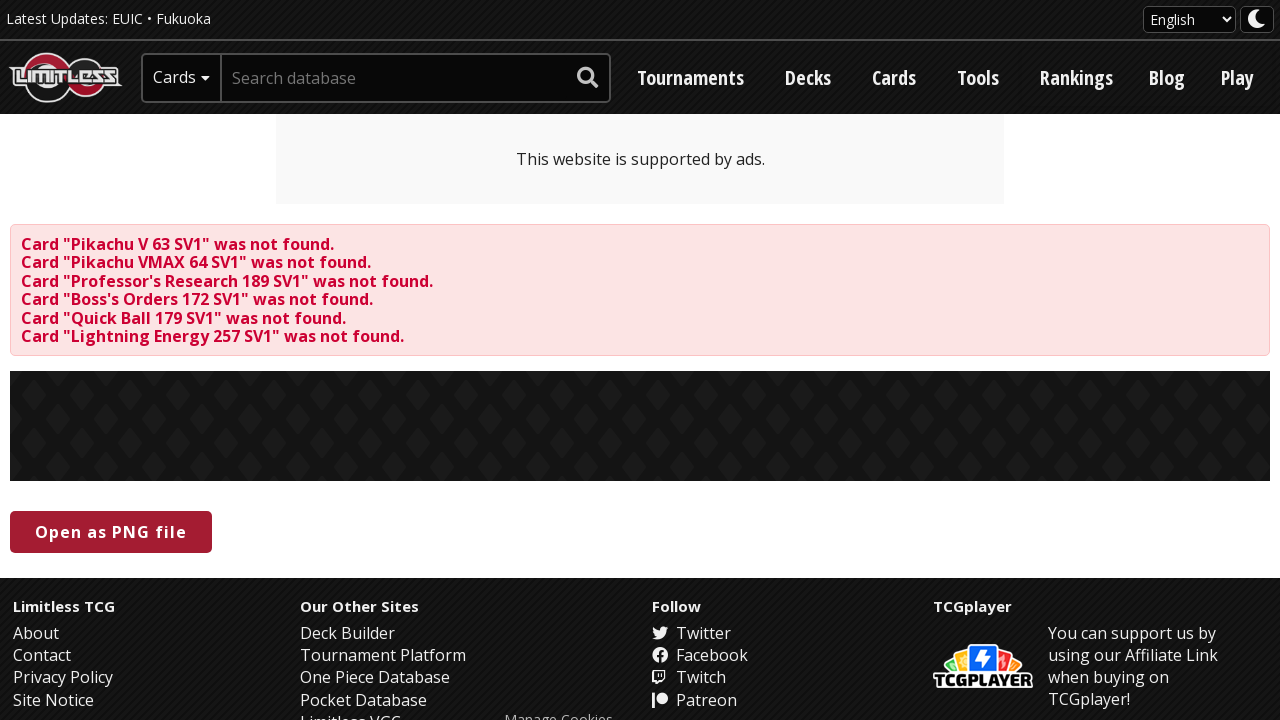

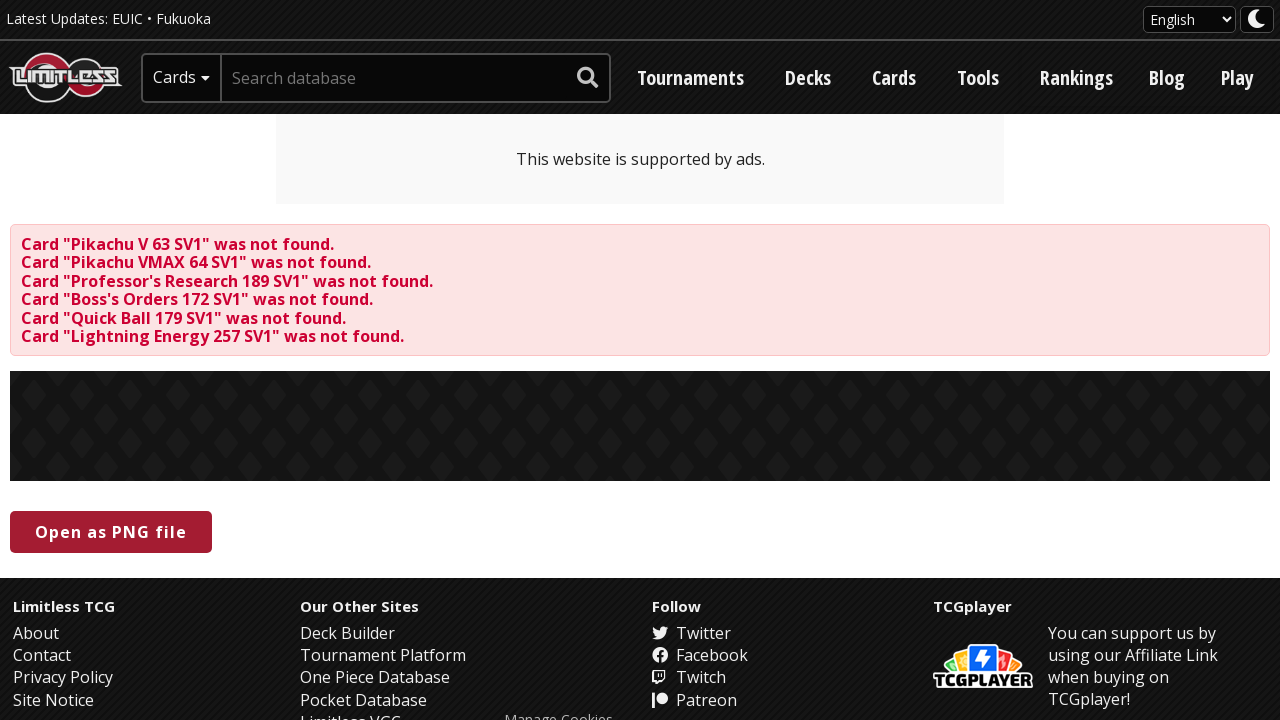